Tests jQuery UI drag and drop functionality by dragging an element from source to destination within an iframe

Starting URL: https://jqueryui.com/droppable/

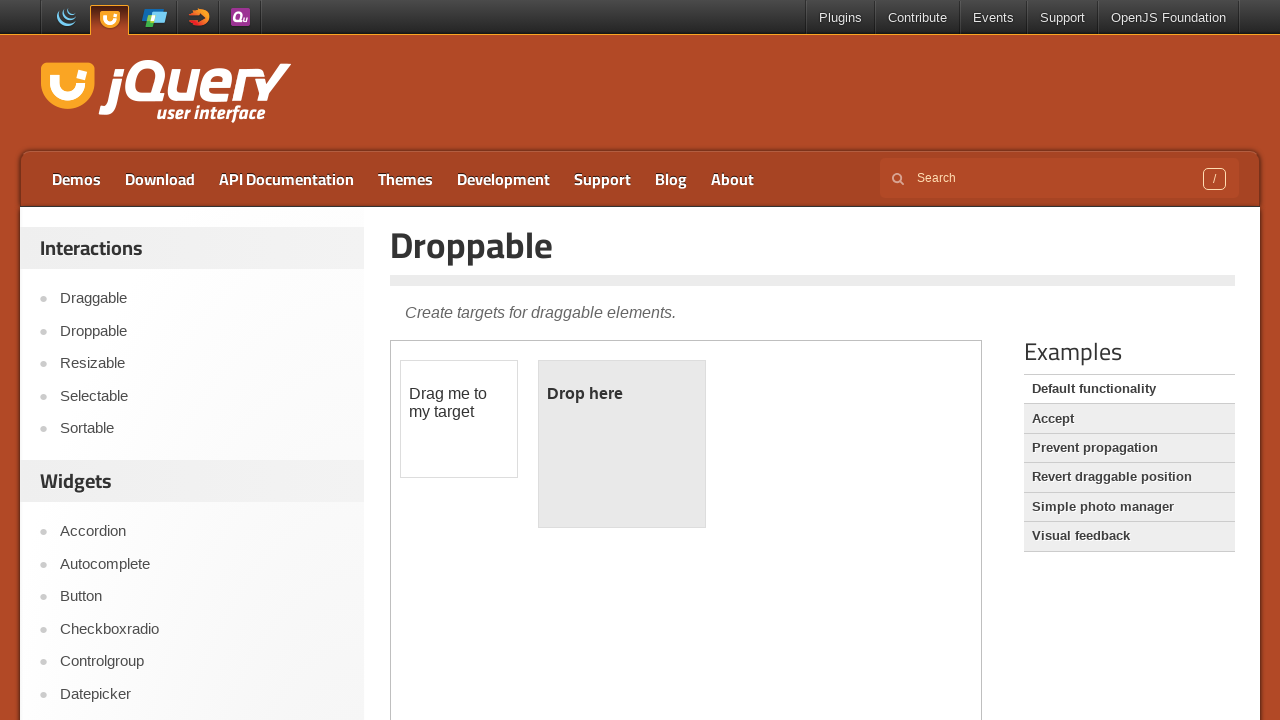

Located iframe containing drag and drop demo
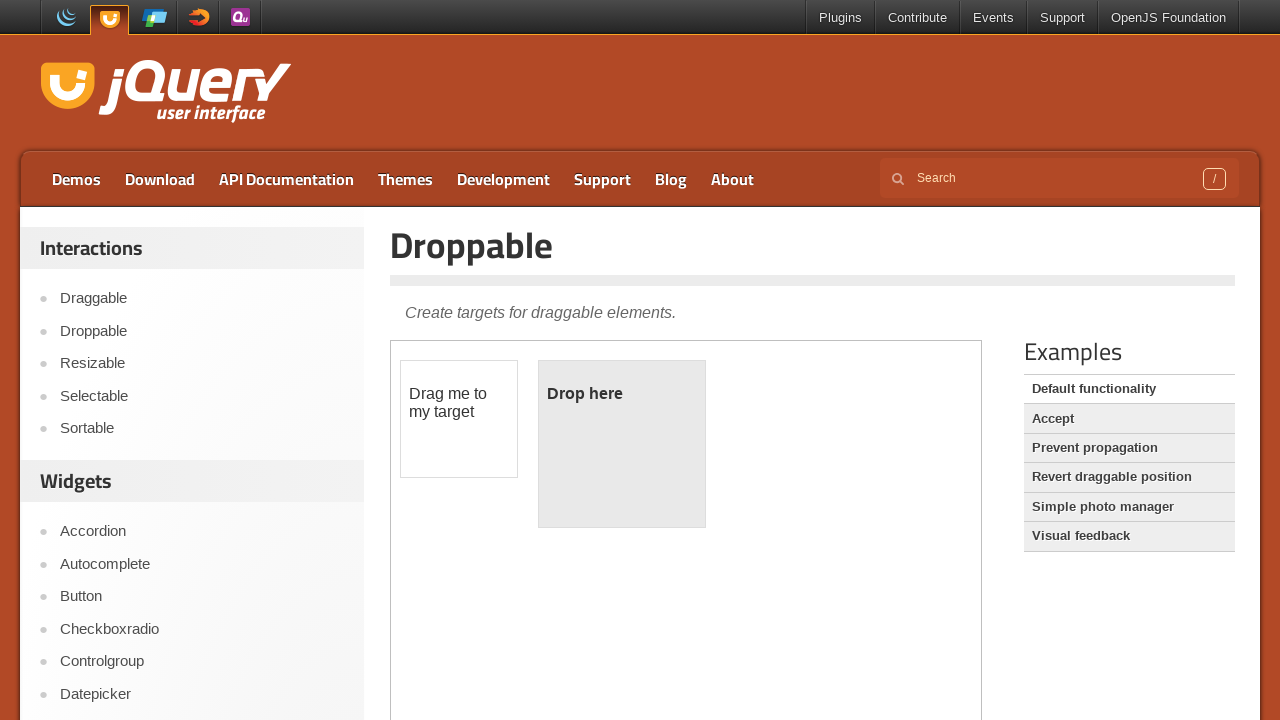

Located draggable source element within iframe
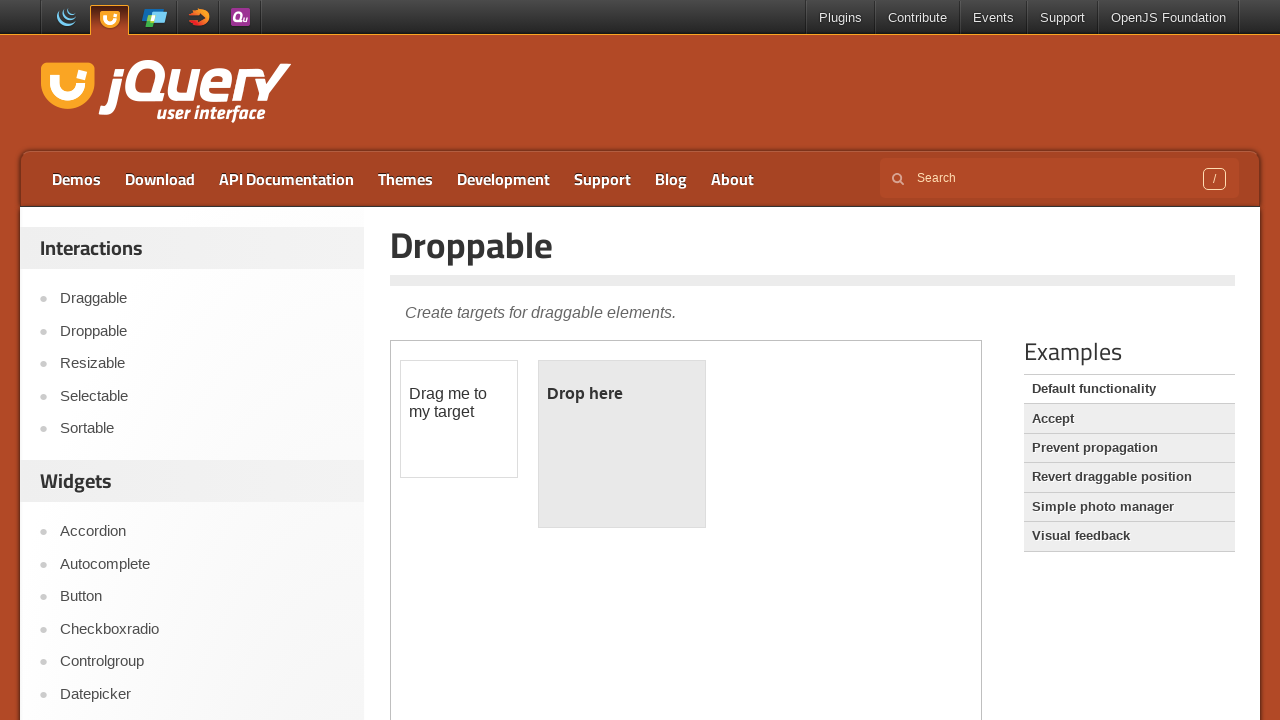

Located droppable destination element within iframe
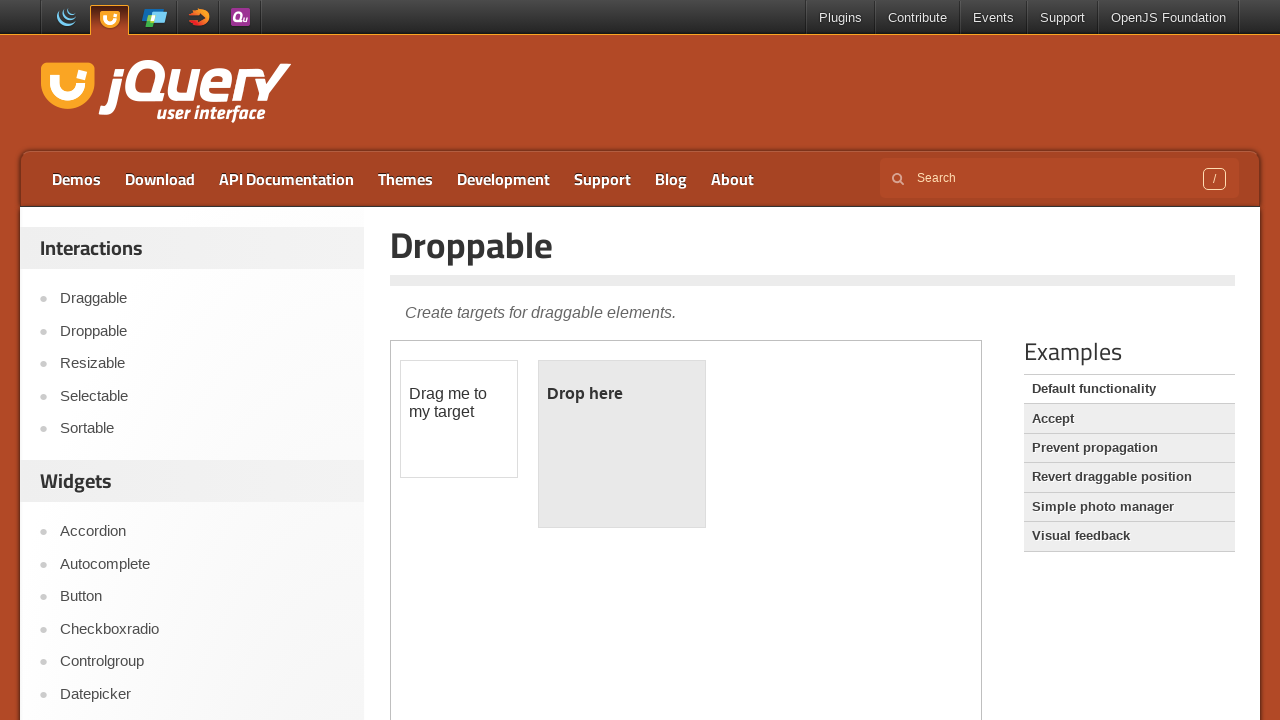

Dragged element from source to destination within iframe at (622, 444)
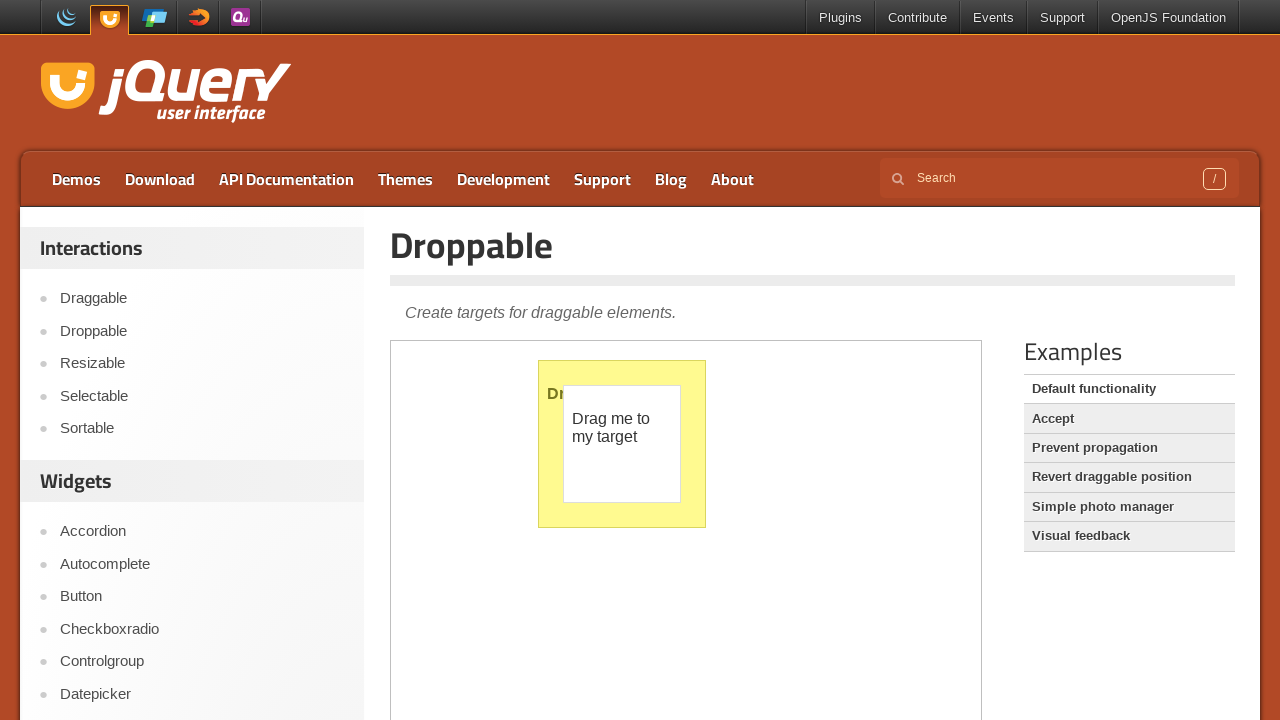

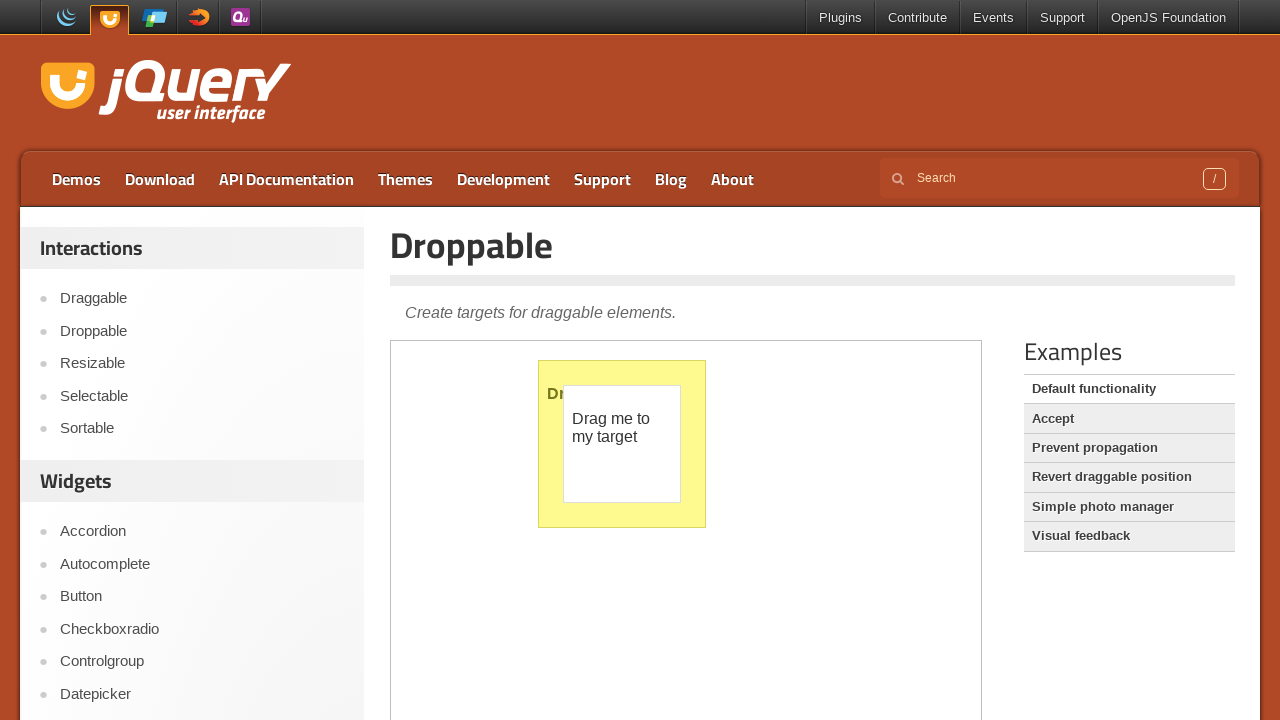